Tests filtering tasks by Active, Completed, and All views after completing some tasks

Starting URL: https://eviltester.github.io/simpletodolist/todolists.html

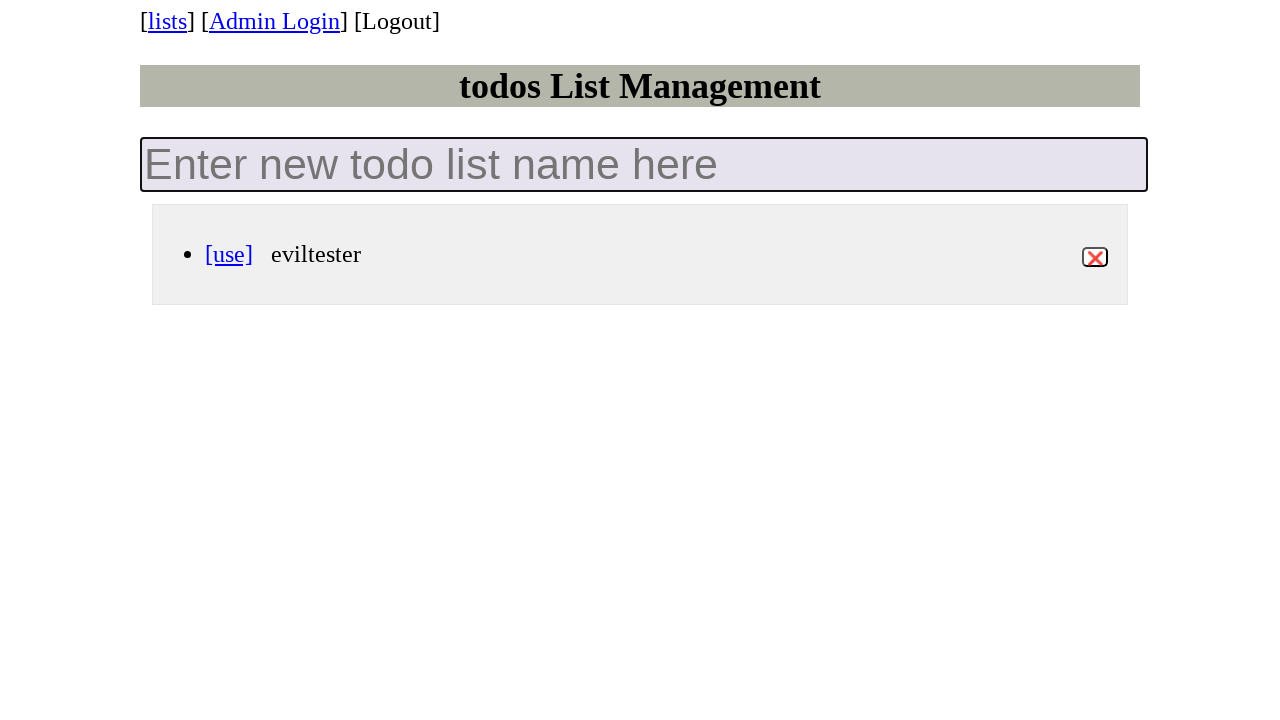

Filled todo list name field with 'Tests' on internal:attr=[placeholder="Enter new todo list name here"i]
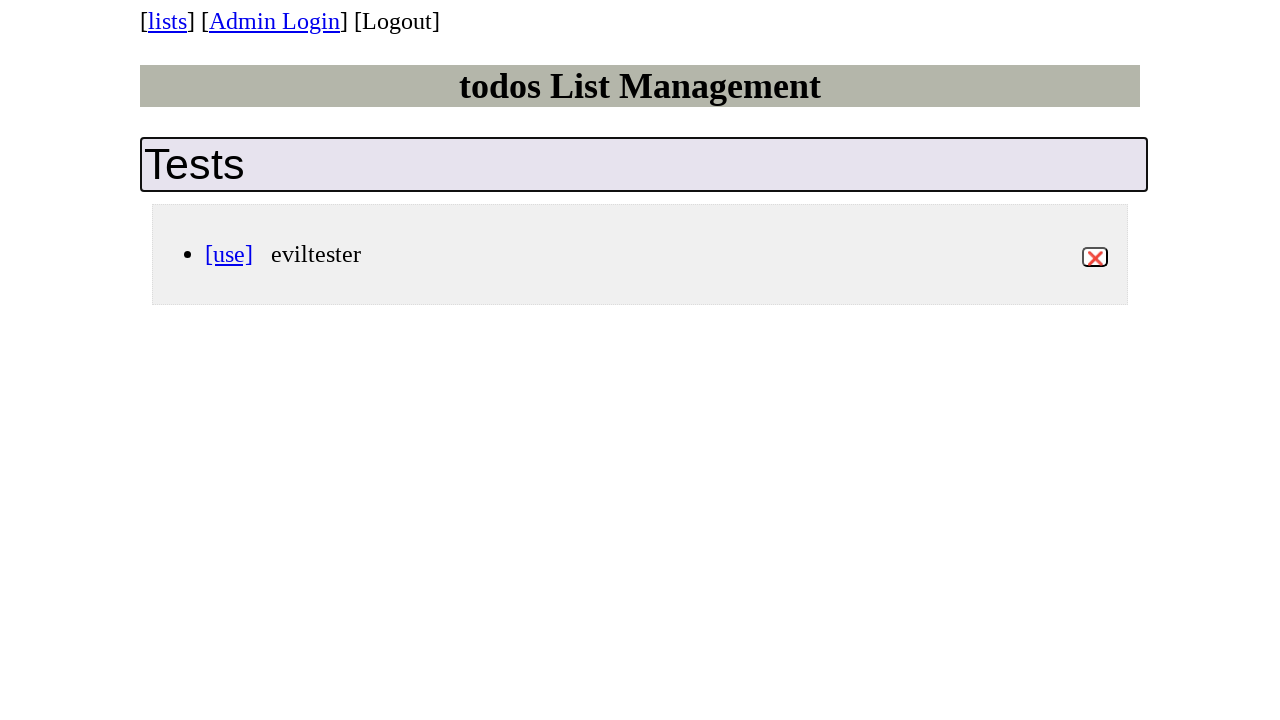

Pressed Enter to create the todo list
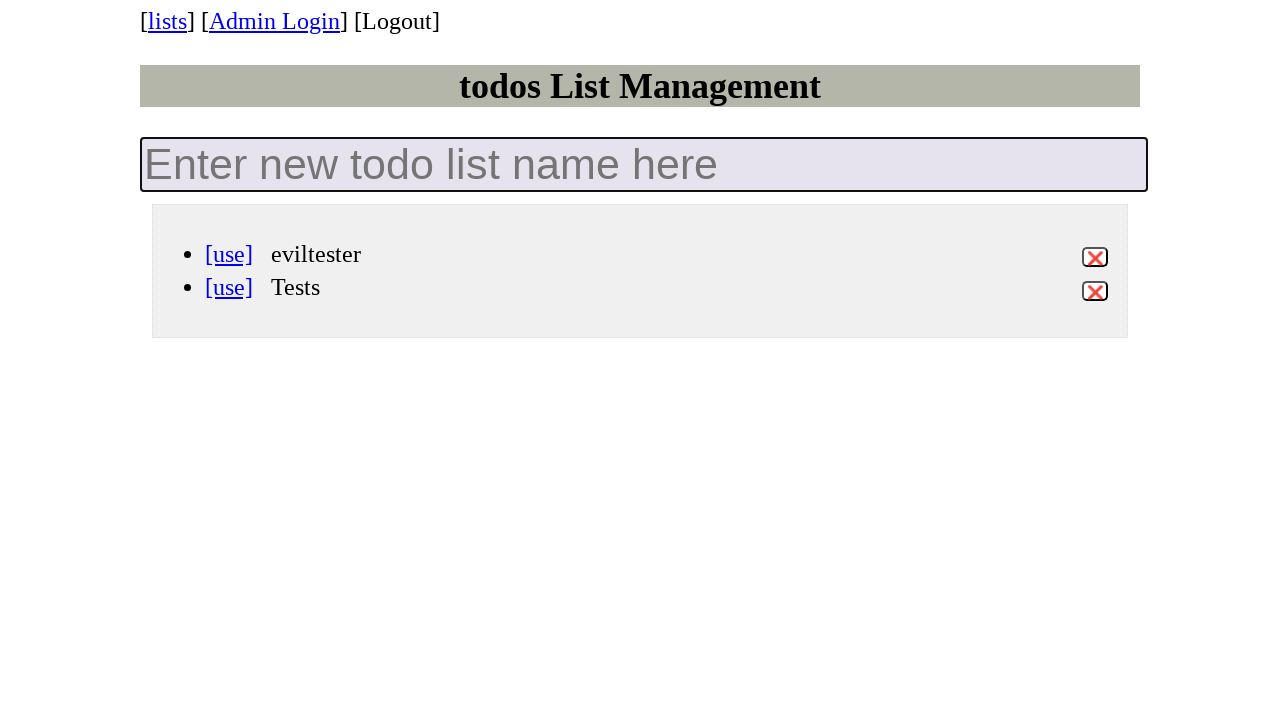

Clicked on the Tests todo list to access it at (229, 287) on div >> internal:has-text="[use] Tests"i >> internal:role=link
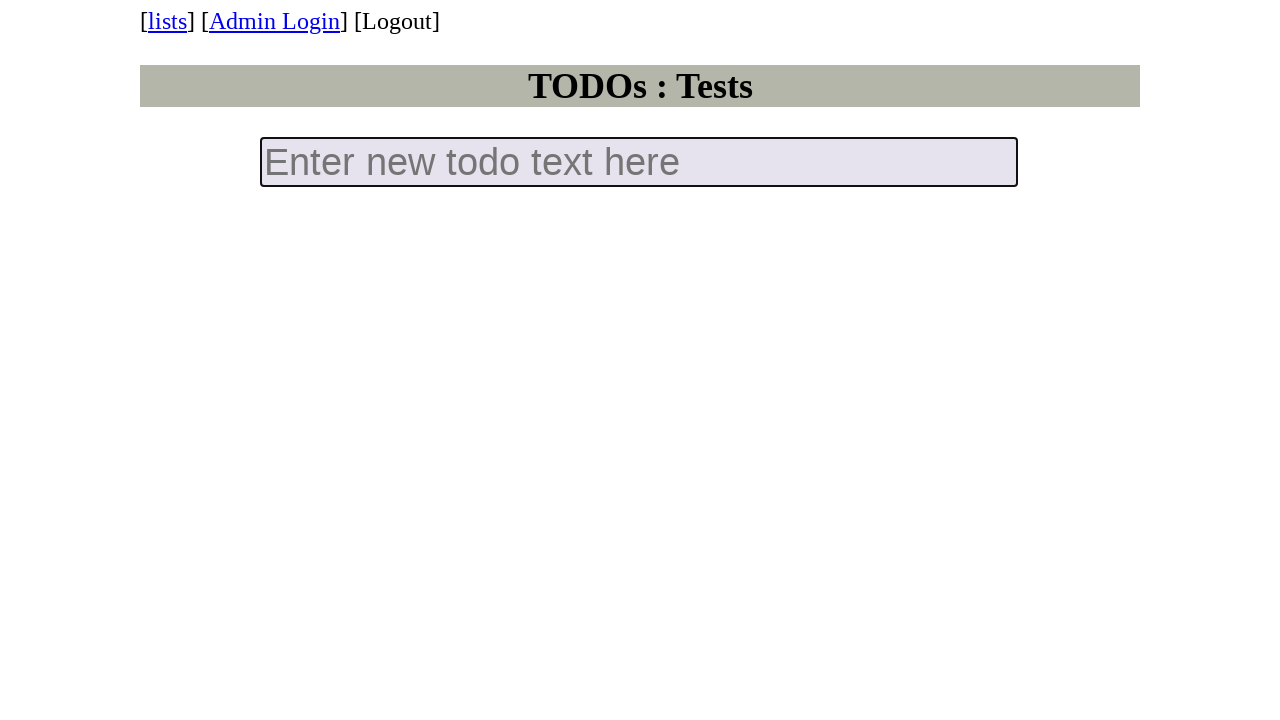

Filled task field with 'can log in' on internal:attr=[placeholder="Enter new todo text here"i]
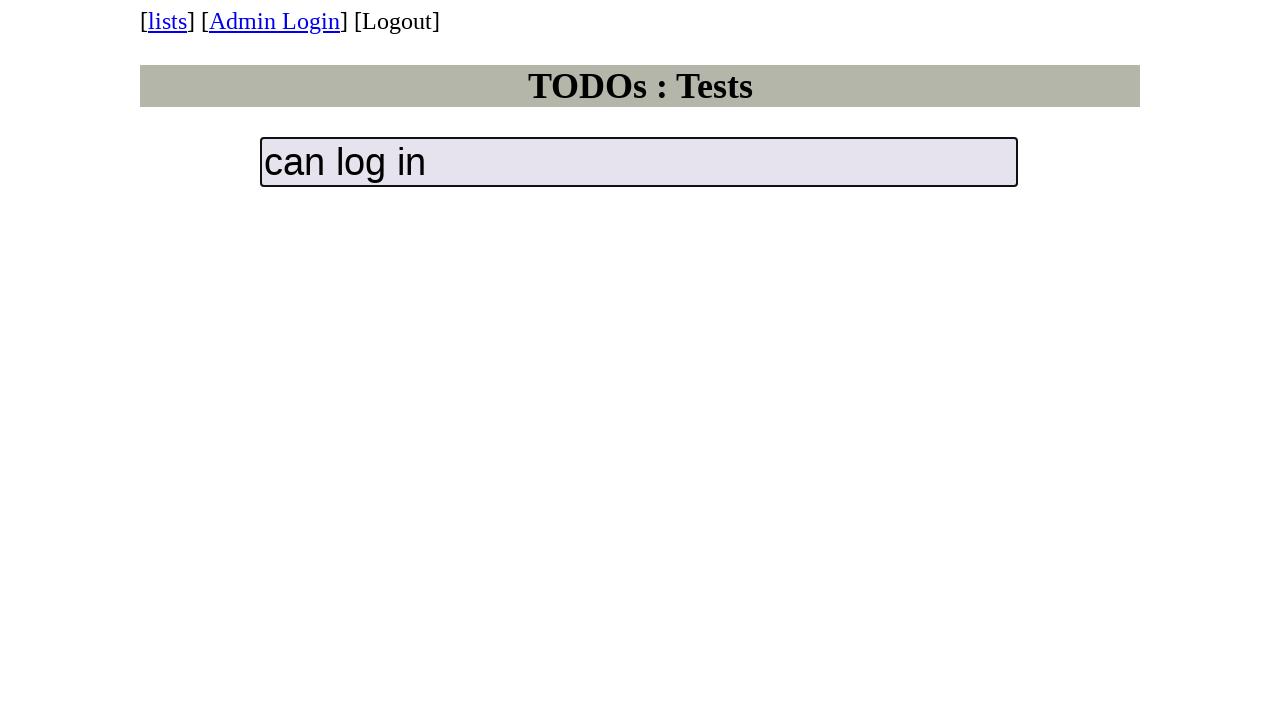

Pressed Enter to add 'can log in' task
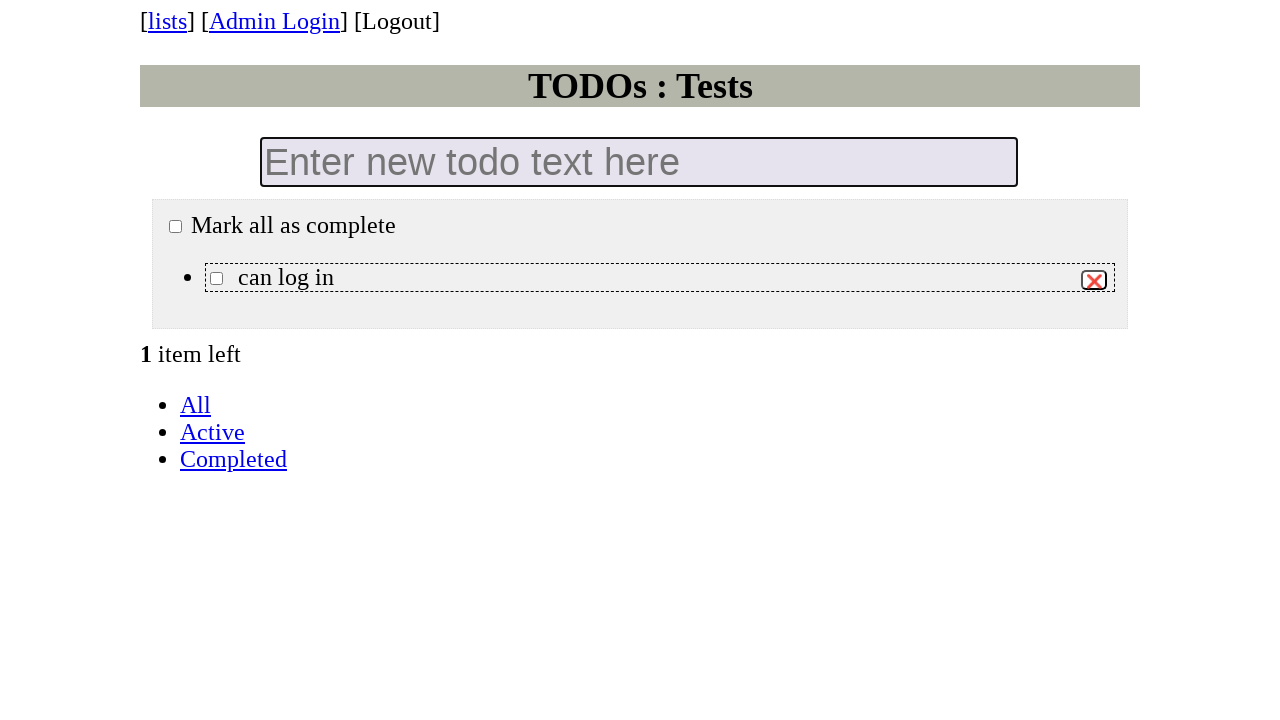

Filled task field with 'can create list' on internal:attr=[placeholder="Enter new todo text here"i]
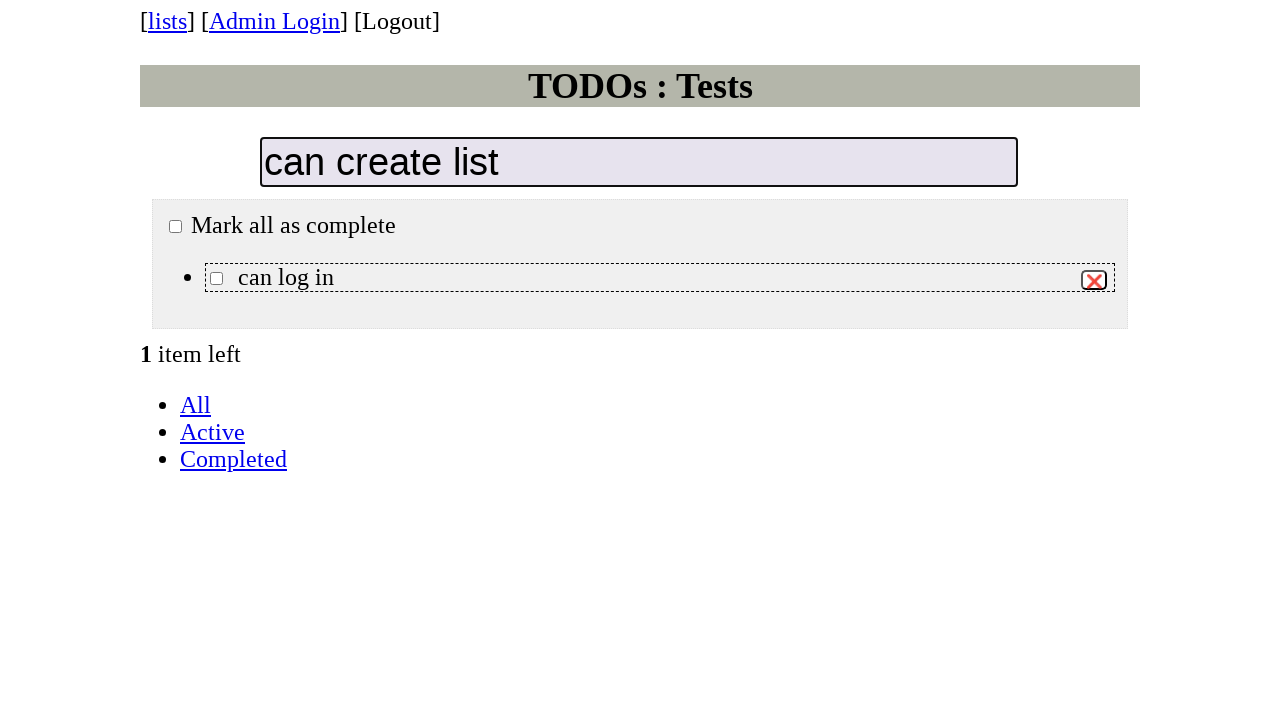

Pressed Enter to add 'can create list' task
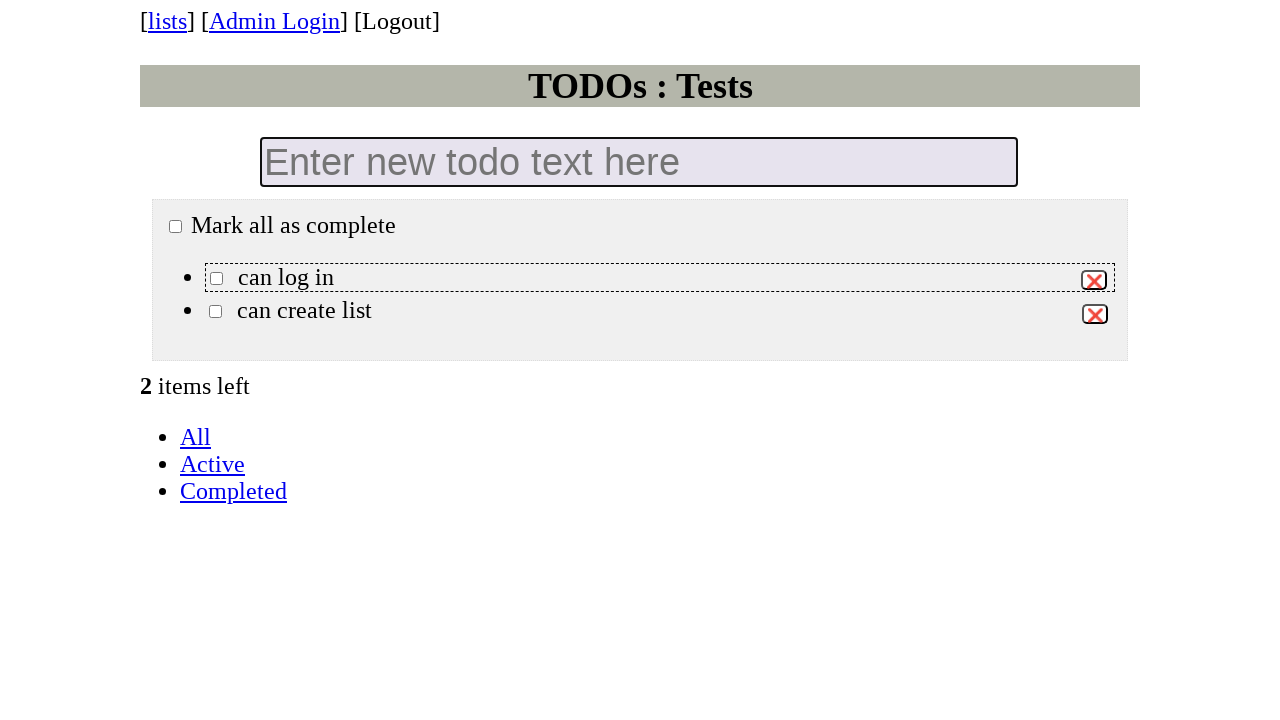

Filled task field with 'can add tasks to list' on internal:attr=[placeholder="Enter new todo text here"i]
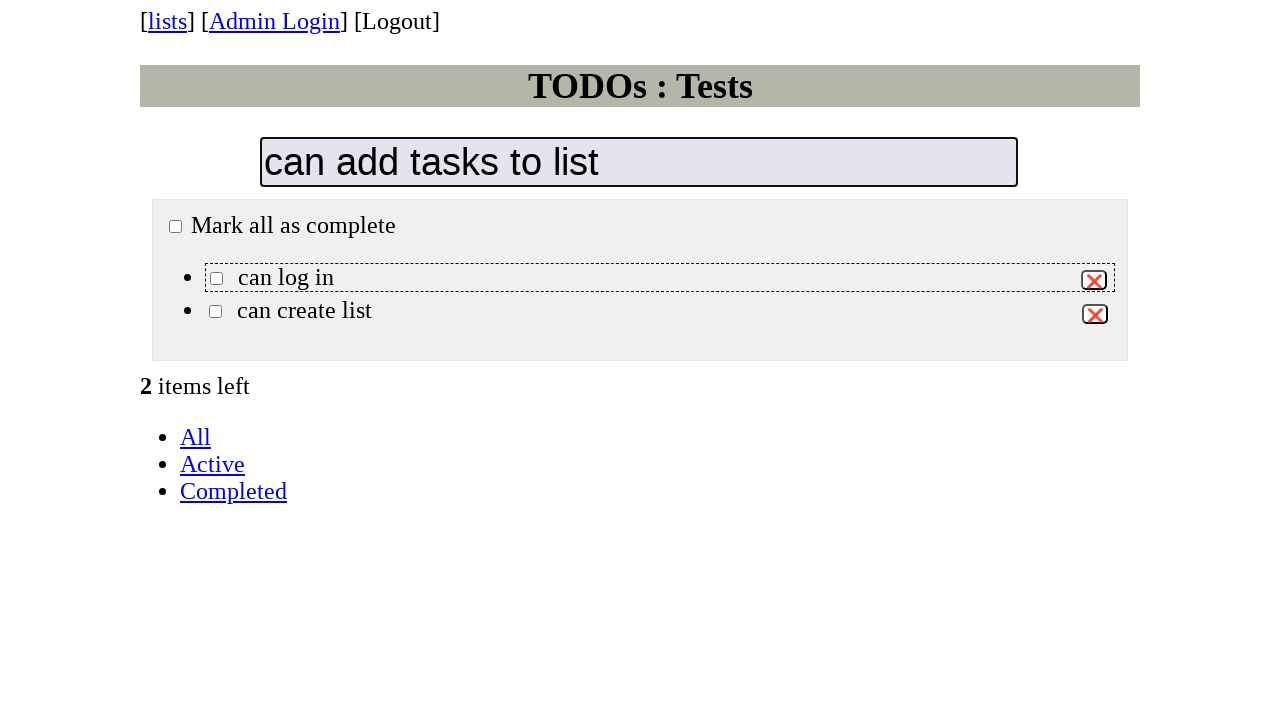

Pressed Enter to add 'can add tasks to list' task
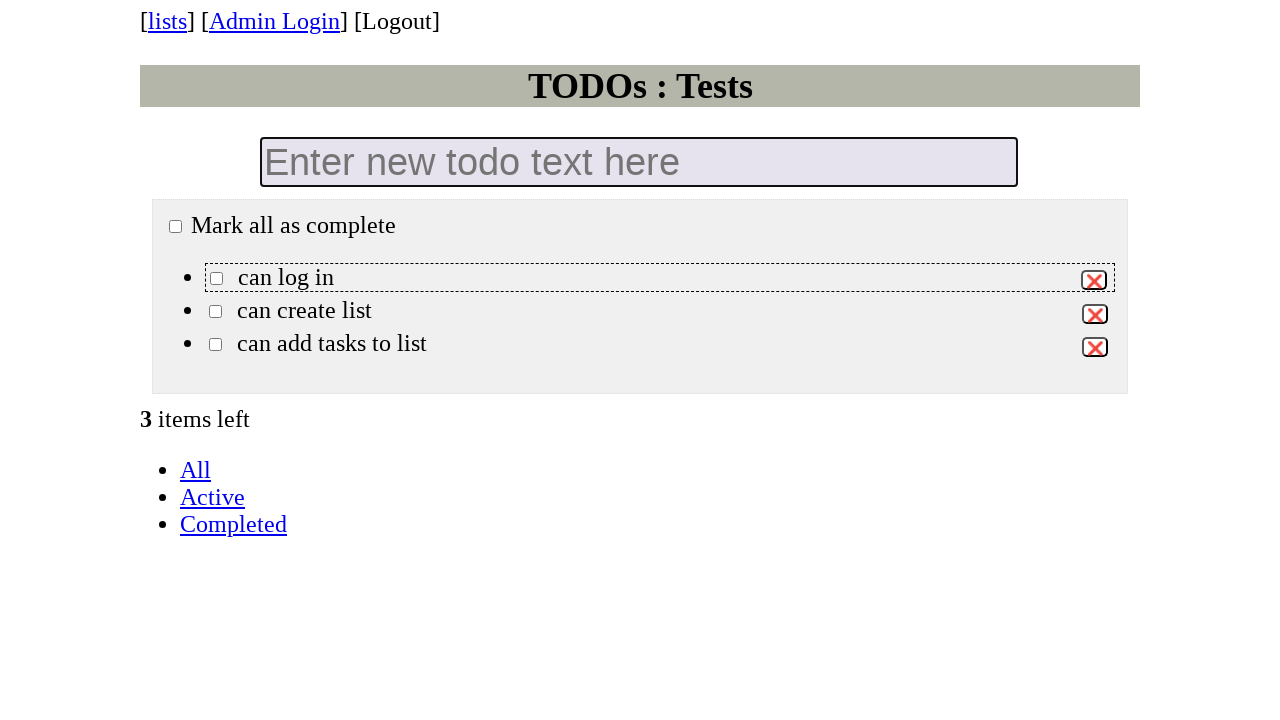

Checked the 'can log in' task as completed at (216, 278) on div >> internal:has-text="can log in"i >> internal:role=checkbox
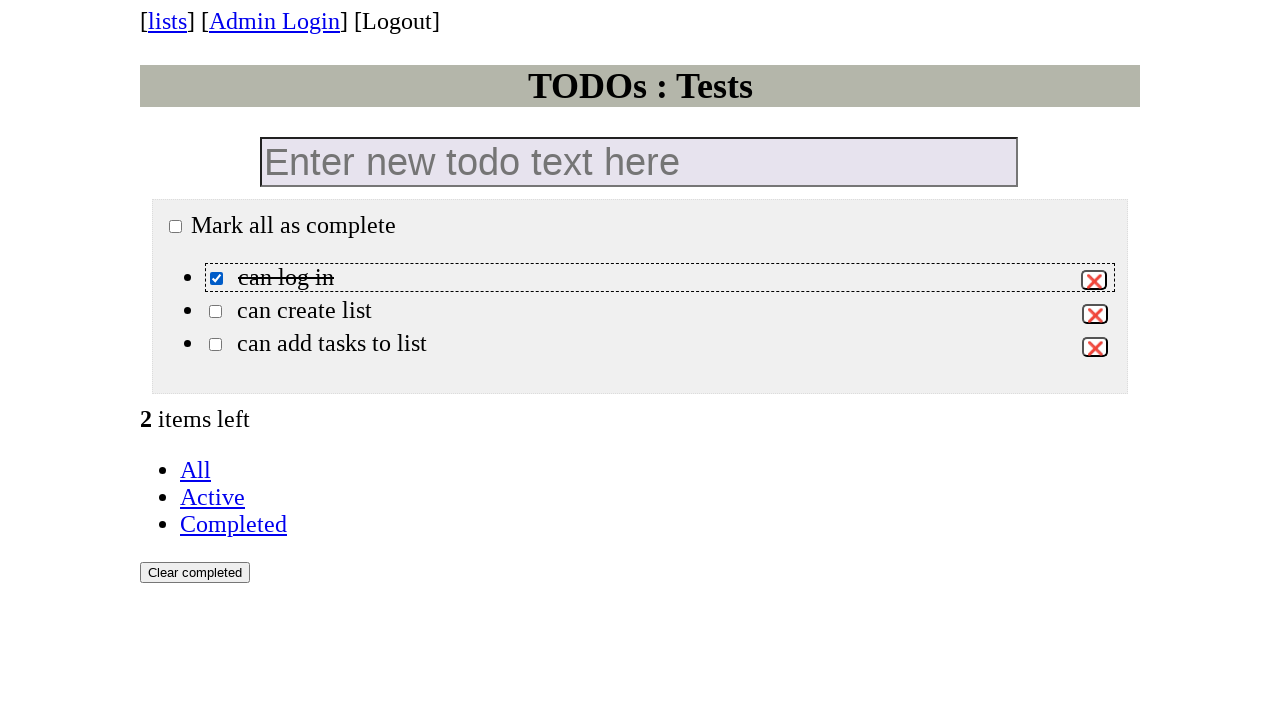

Checked the 'can add tasks to list' task as completed at (216, 345) on div >> internal:has-text="can add tasks to list"i >> internal:role=checkbox
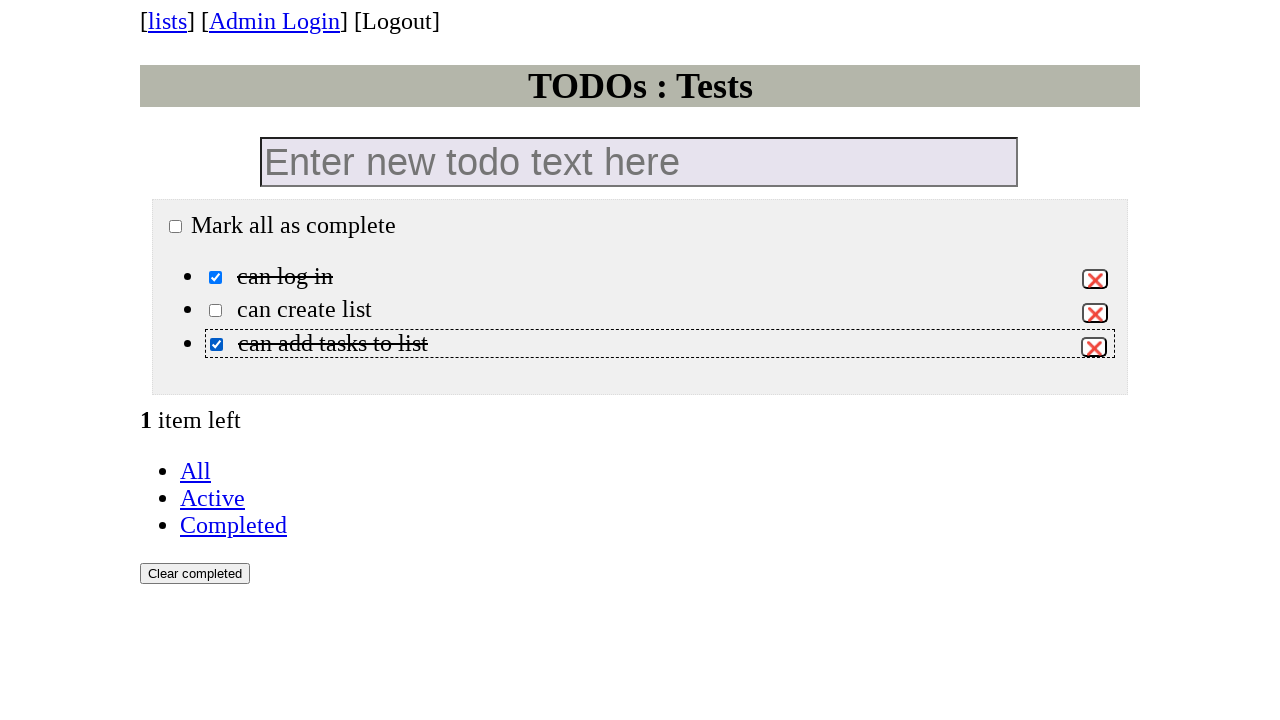

Clicked on Active filter to view only active tasks at (212, 498) on internal:role=link[name="Active"i]
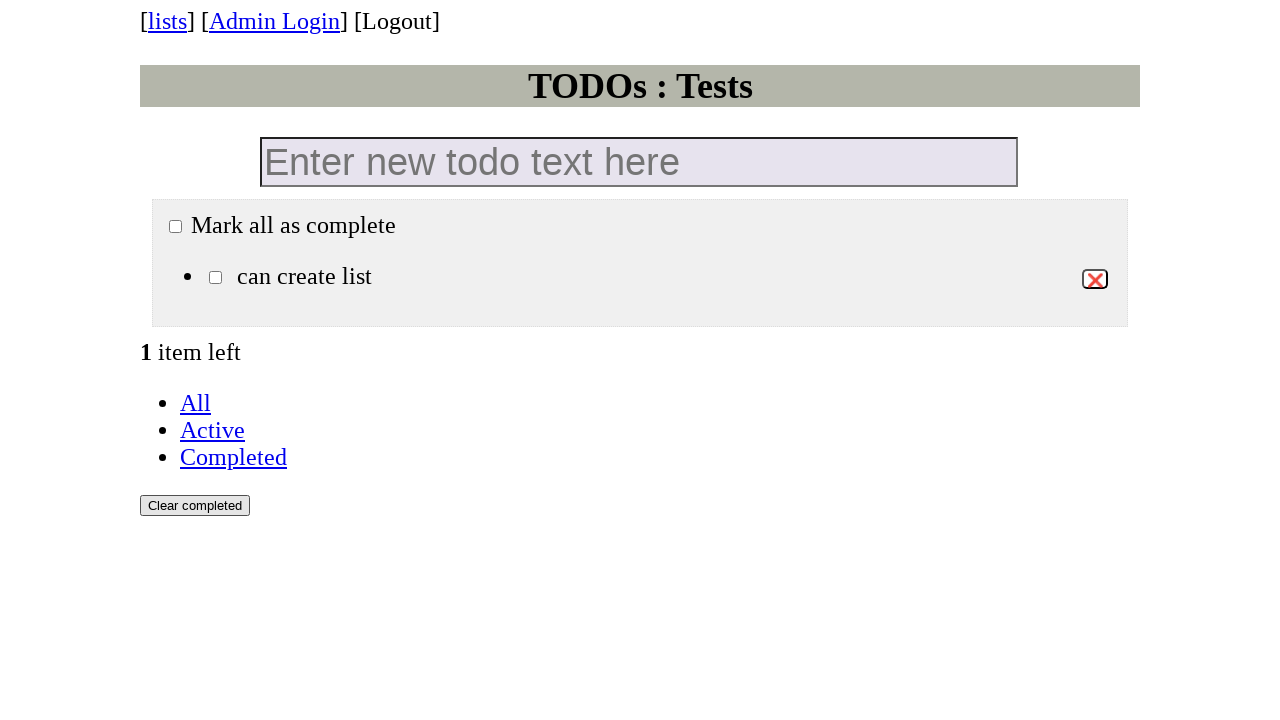

Clicked on Completed filter to view only completed tasks at (234, 457) on internal:role=link[name="Completed"i]
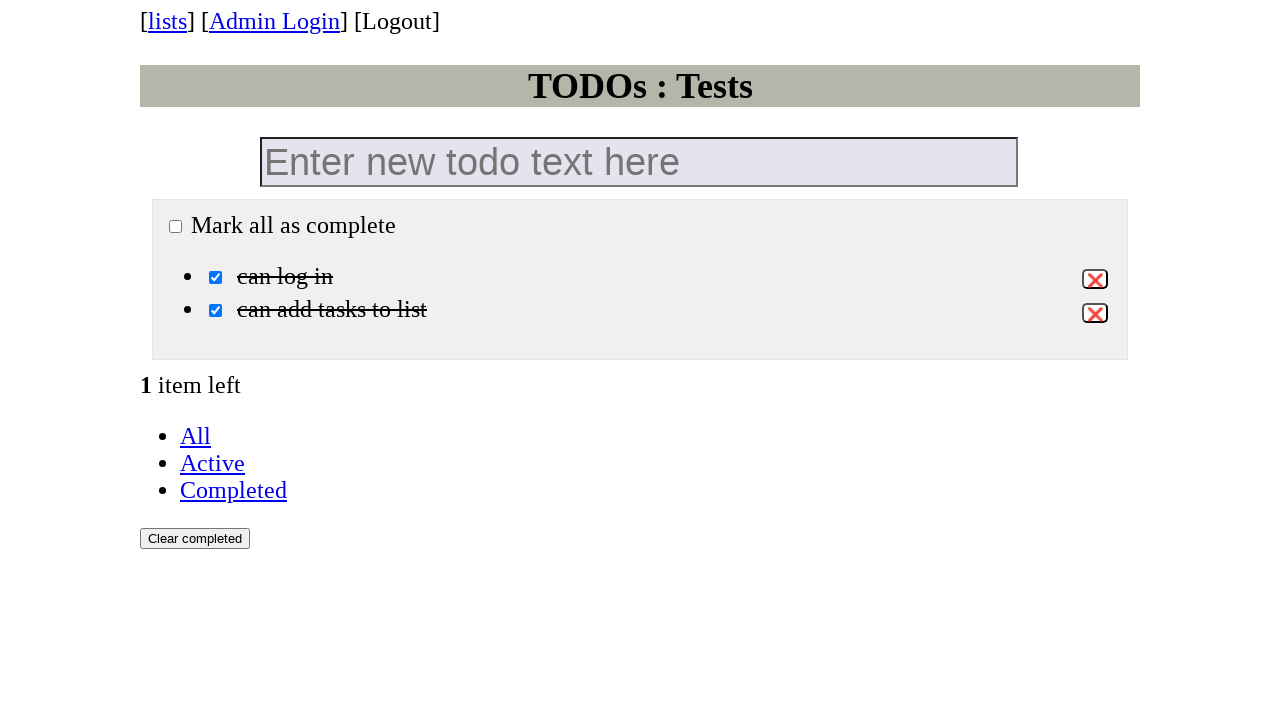

Clicked on All filter to view all tasks at (196, 436) on internal:role=link[name="All"i]
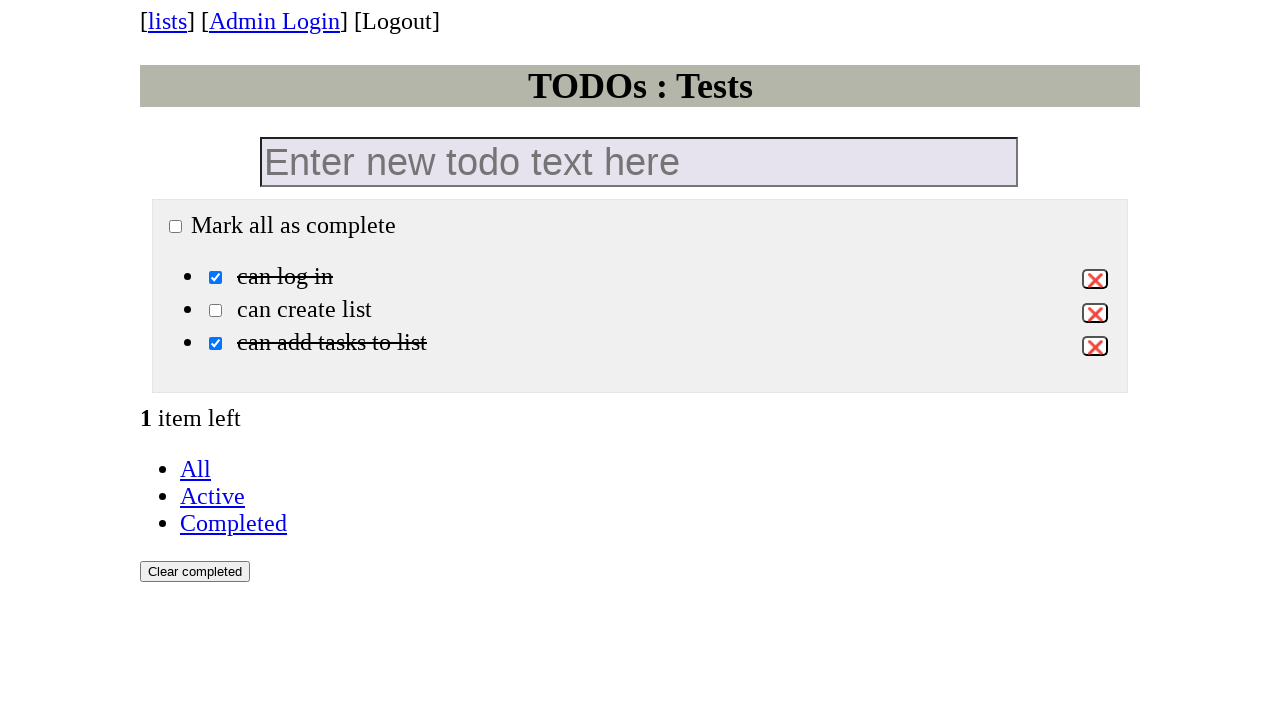

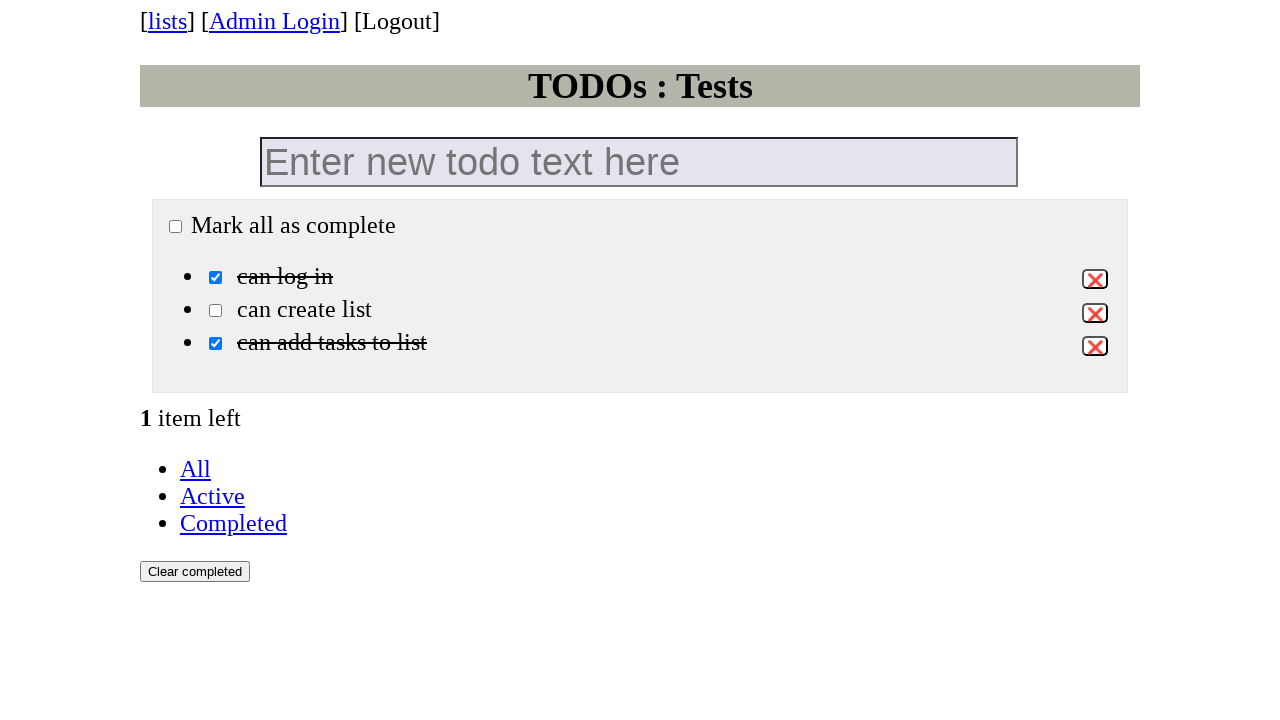